Navigates to the Living Liquidz website

Starting URL: https://livingliquidz.com/

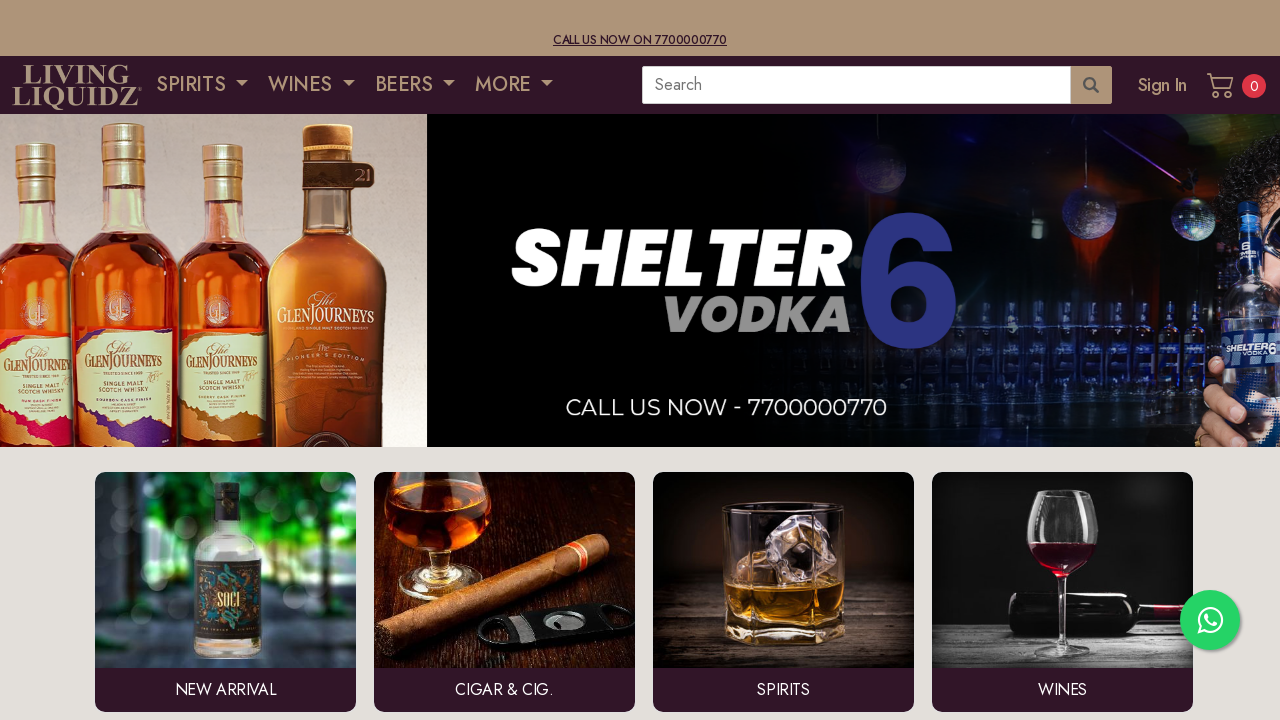

Navigated to Living Liquidz website at https://livingliquidz.com/
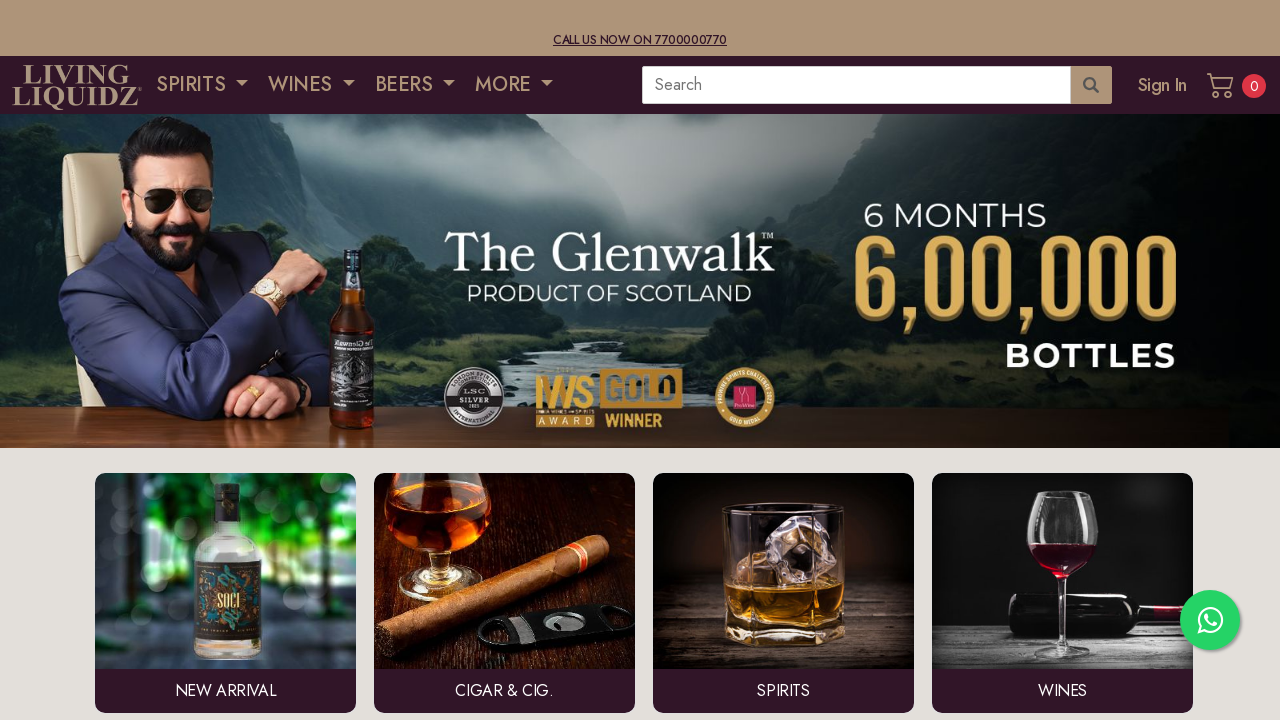

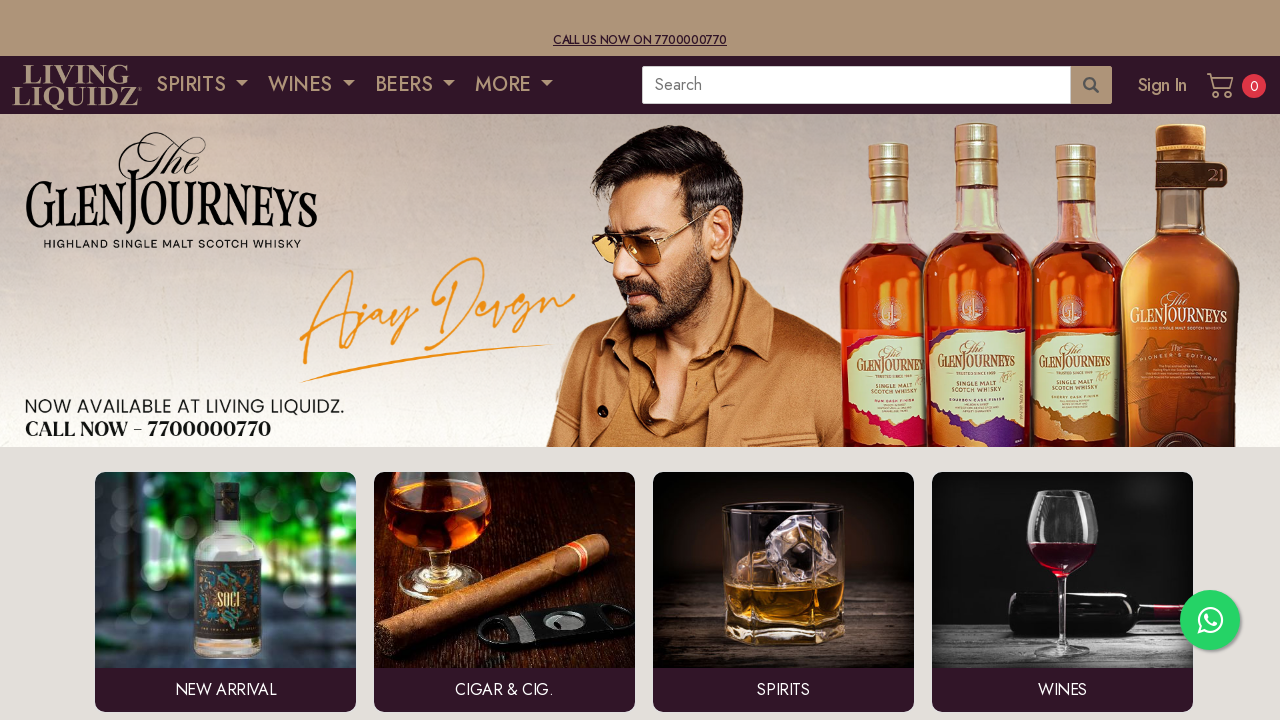